Tests browser window handling by clicking a button to open a new child window, switching to it, and verifying the heading text is present

Starting URL: https://demoqa.com/browser-windows

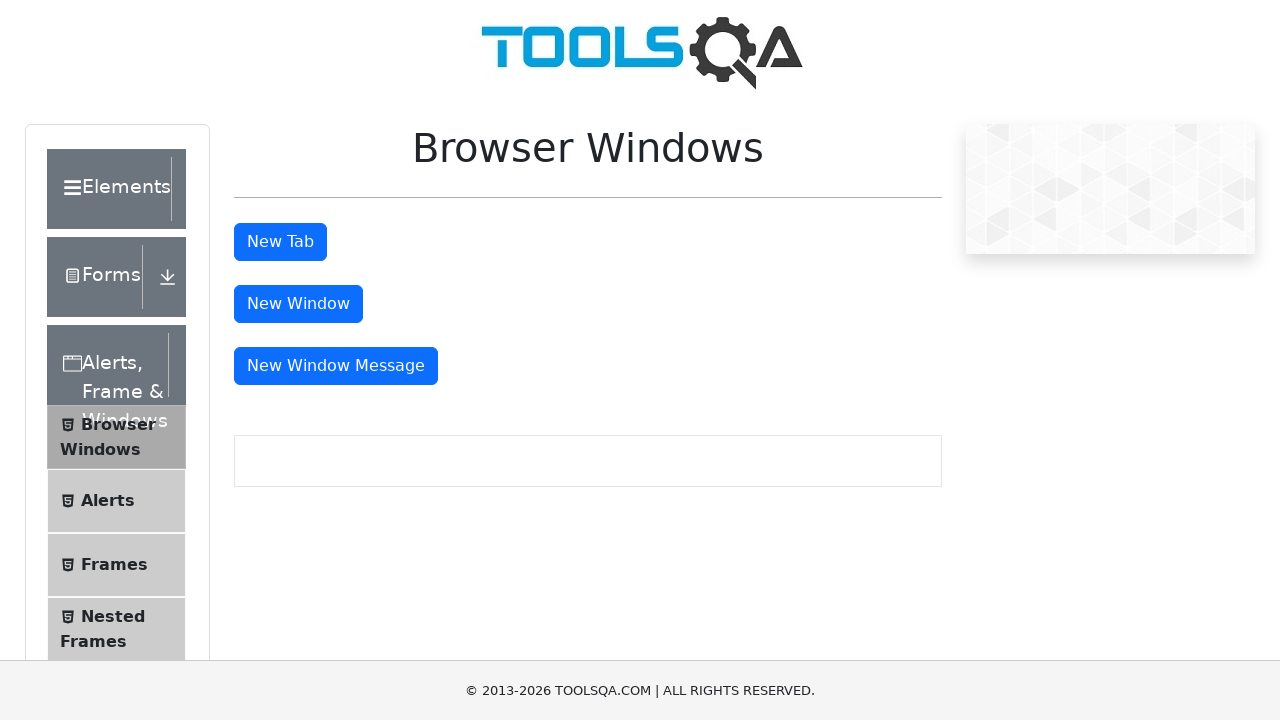

Clicked 'New Window' button to open child window at (298, 304) on #windowButton
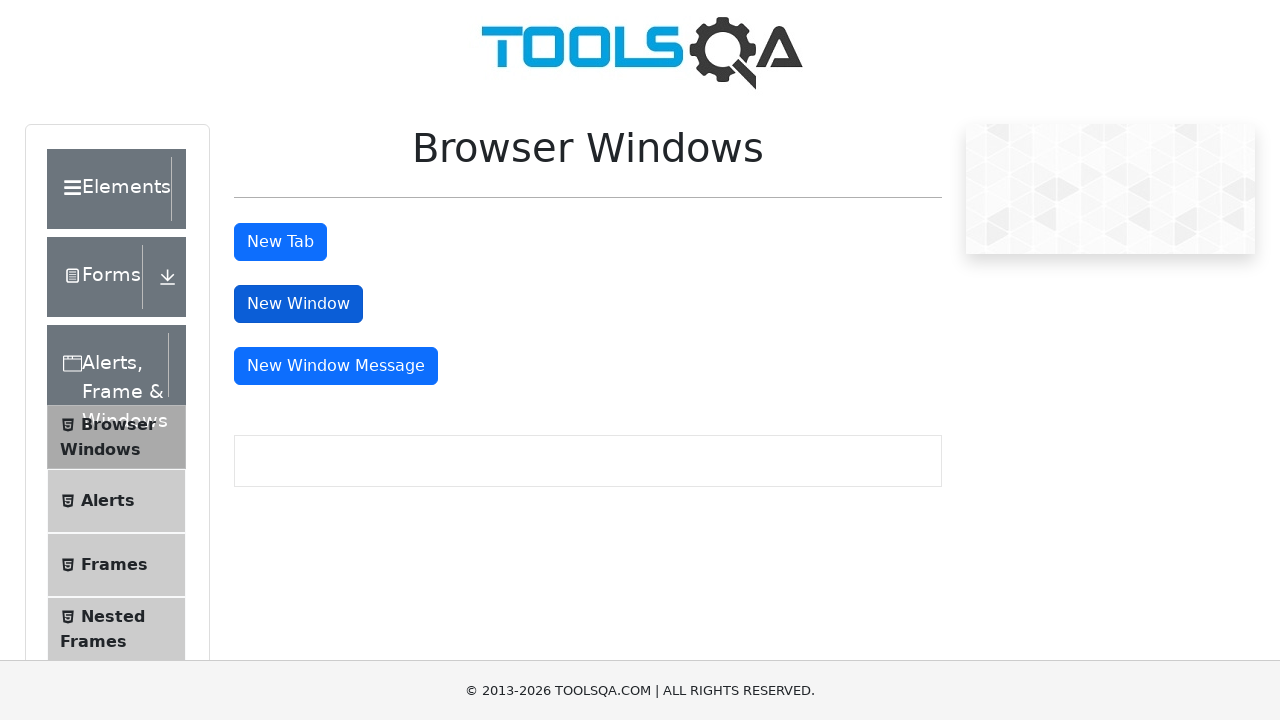

Captured new child window page object
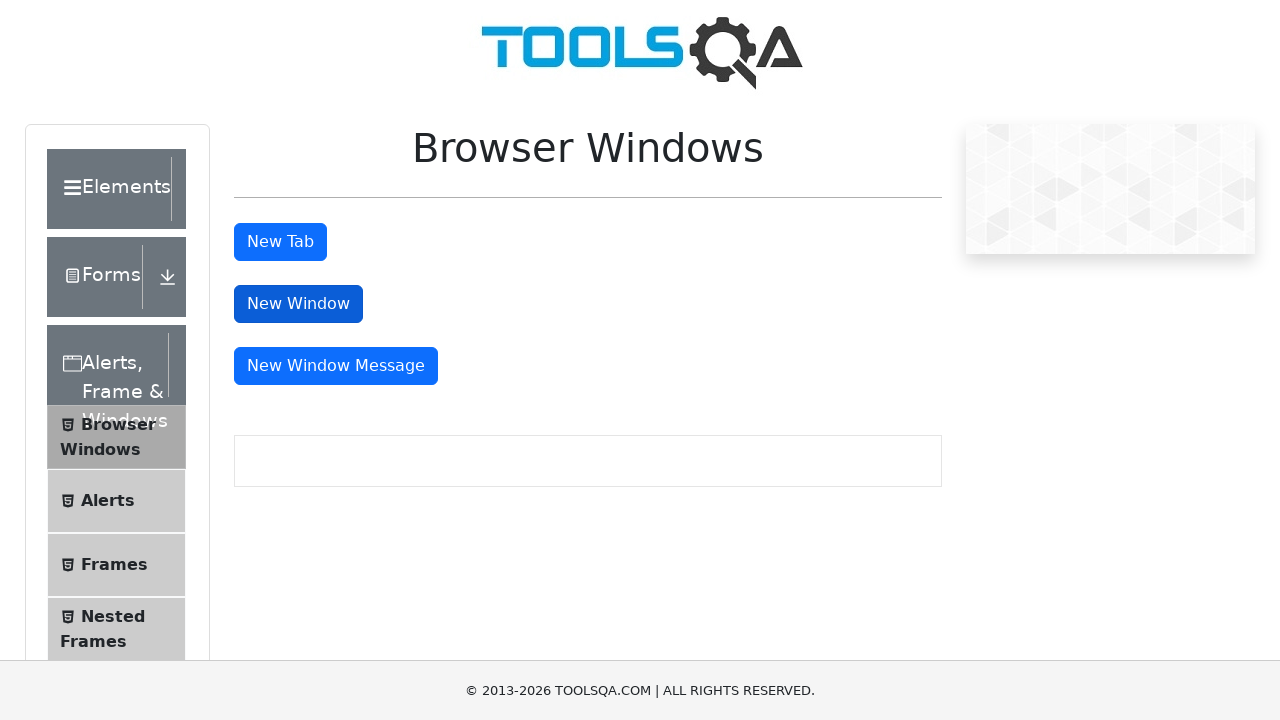

Waited for sample heading element to be present in child window
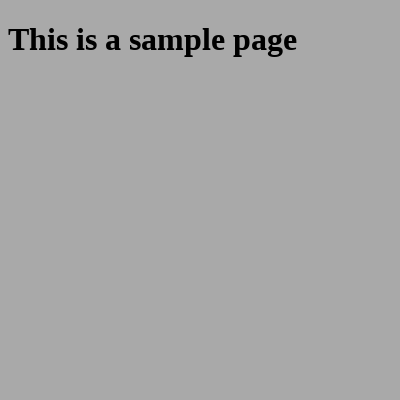

Located the sample heading element
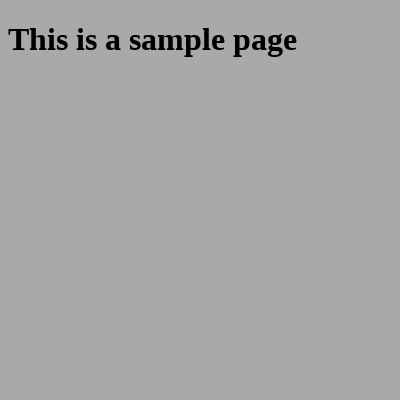

Verified sample heading is visible on the page
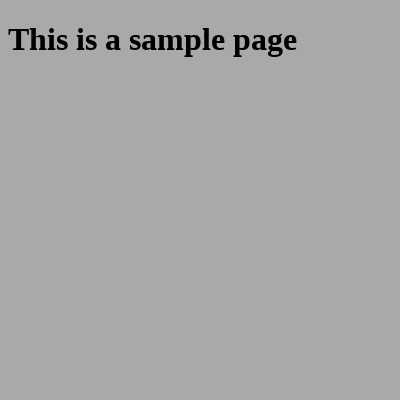

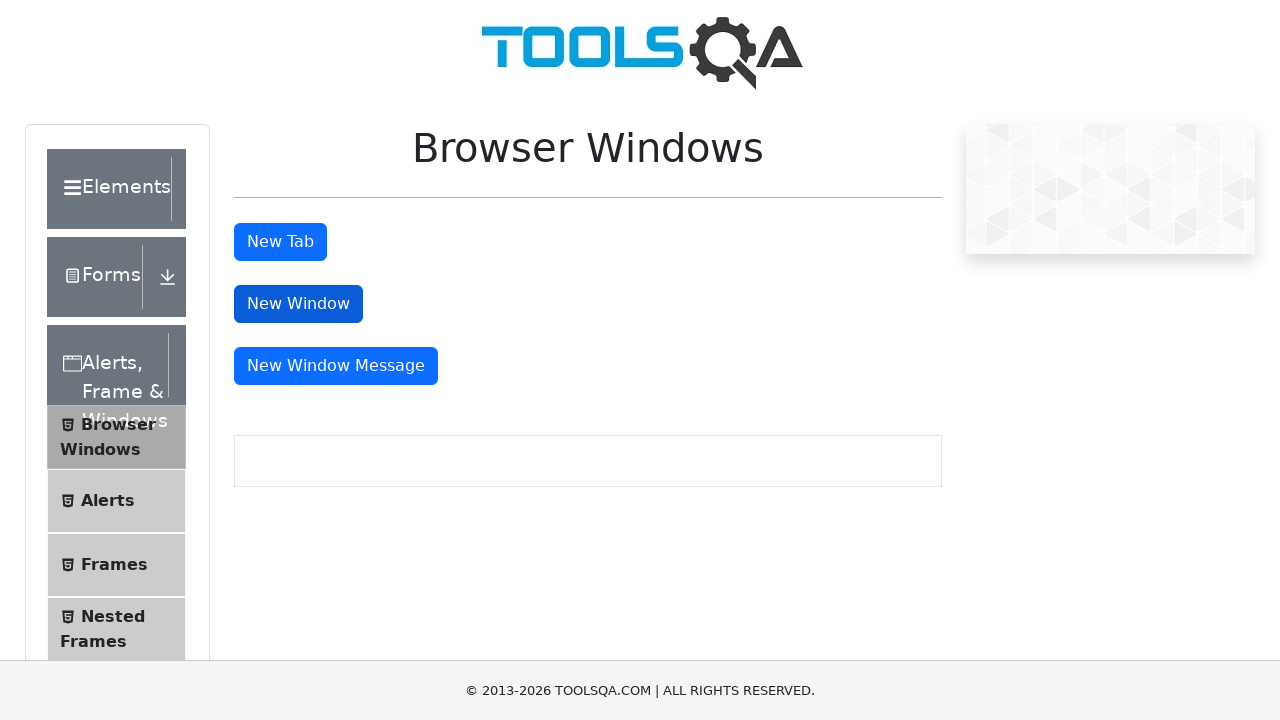